Tests sorting the dues column in ascending order by clicking the column header and verifying the values are sorted correctly

Starting URL: http://the-internet.herokuapp.com/tables

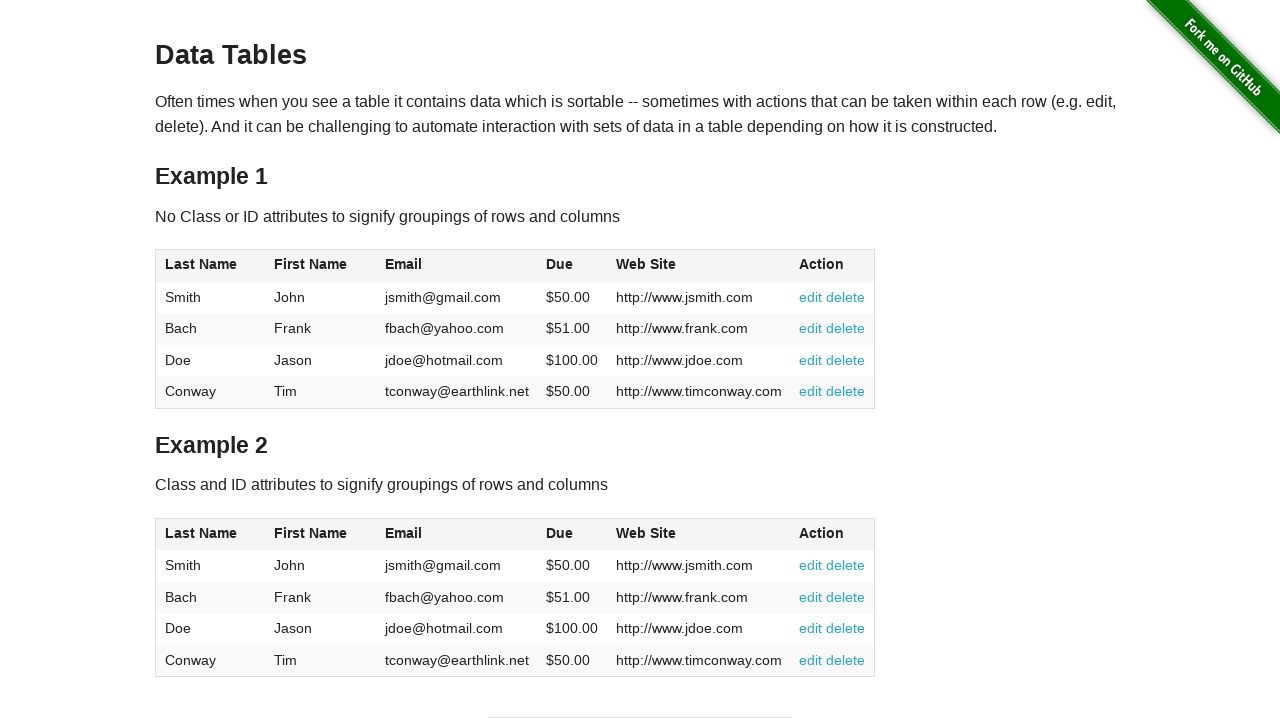

Clicked dues column header to sort in ascending order at (572, 266) on #table1 thead tr th:nth-of-type(4)
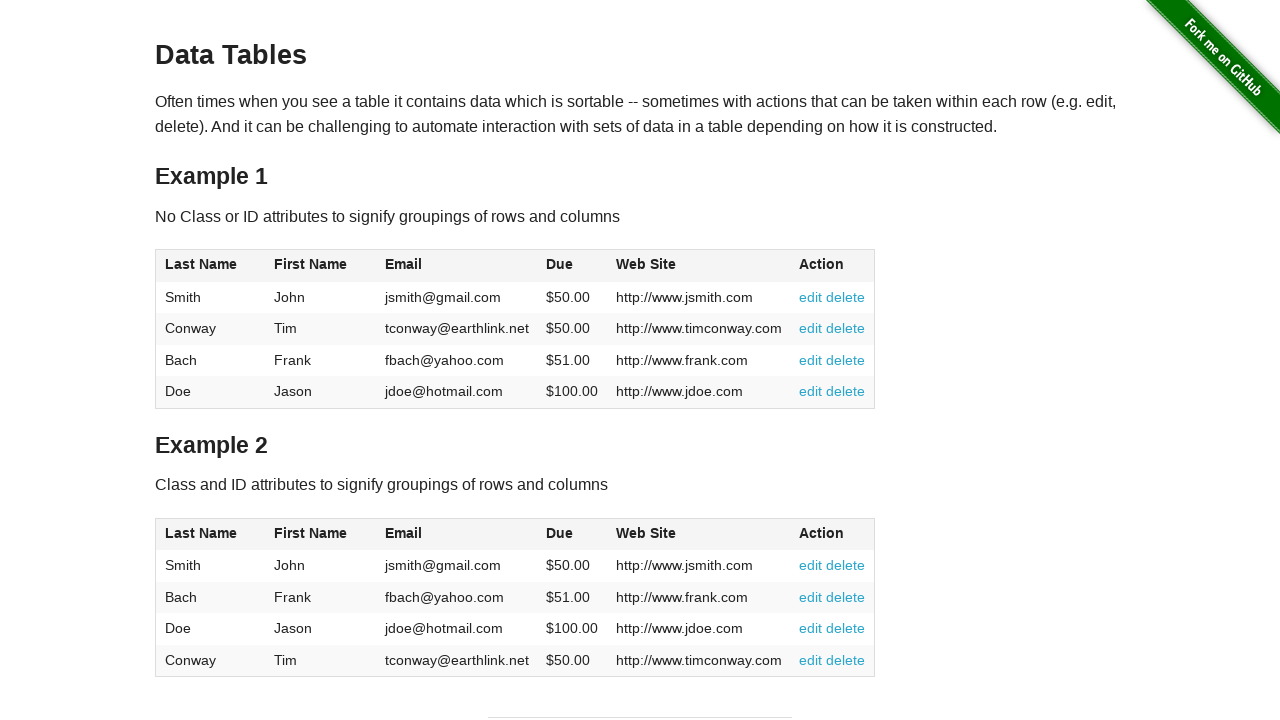

Dues column cells loaded and ready for verification
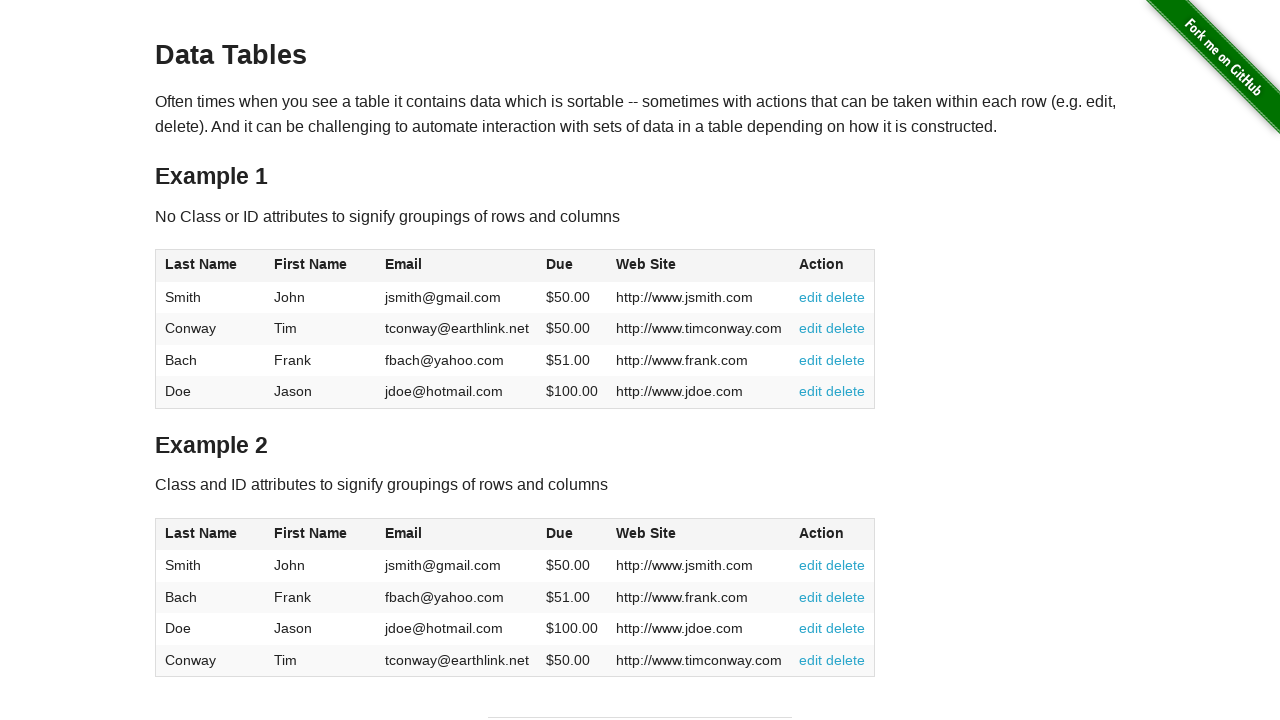

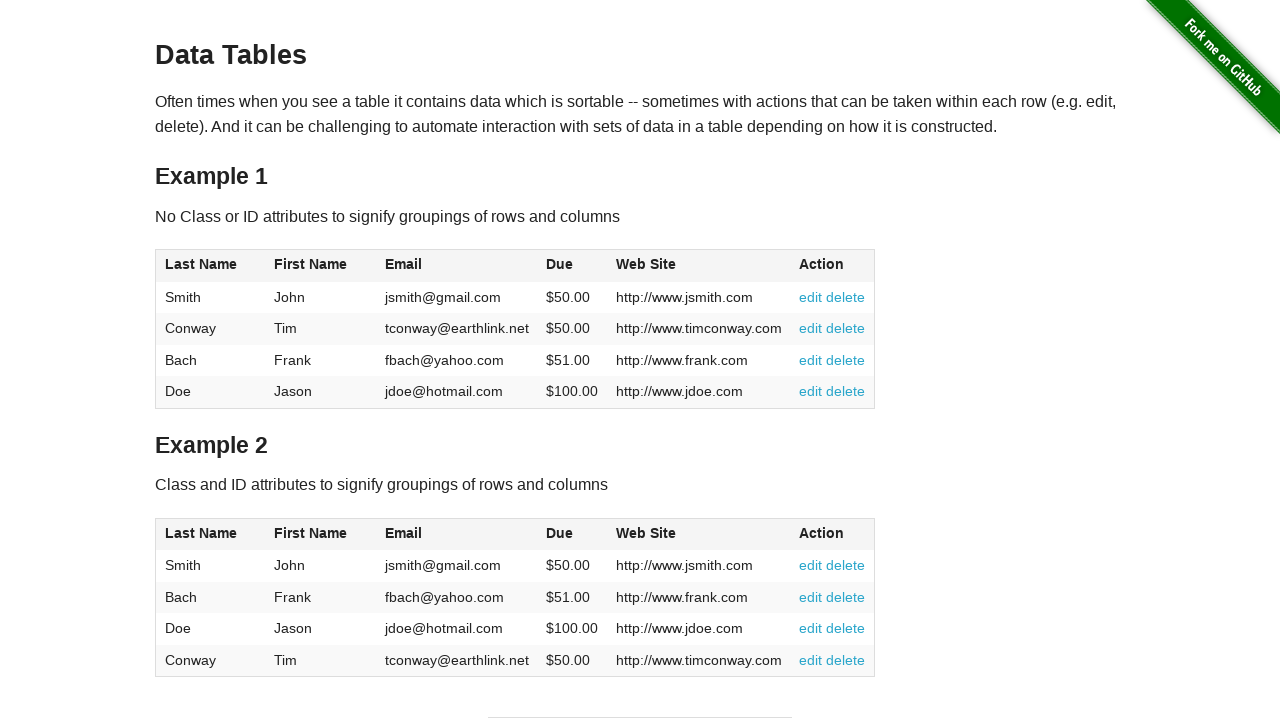